Tests browser navigation using history navigation by adding a product to cart, proceeding to checkout, then navigating back and forward using history

Starting URL: https://rahulshettyacademy.com/seleniumPractise/#/

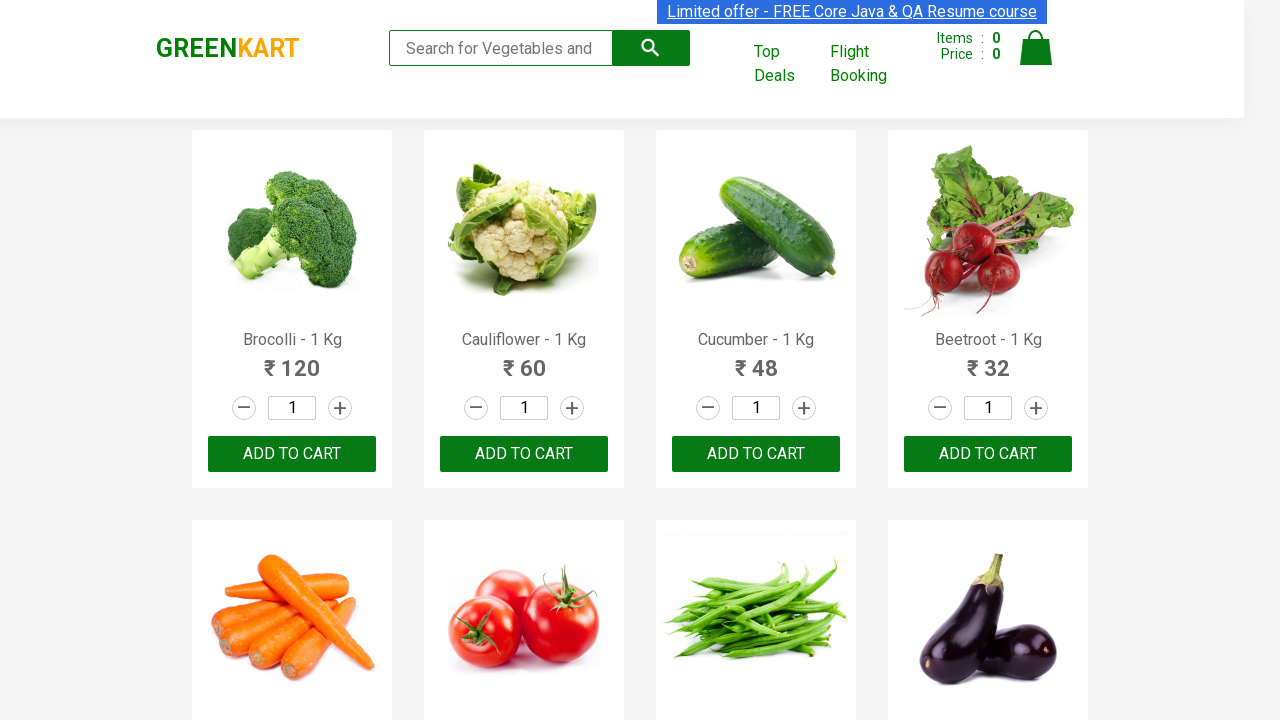

Added 8th product to cart by clicking product action button at (988, 360) on .product >> nth=7 >> .product-action
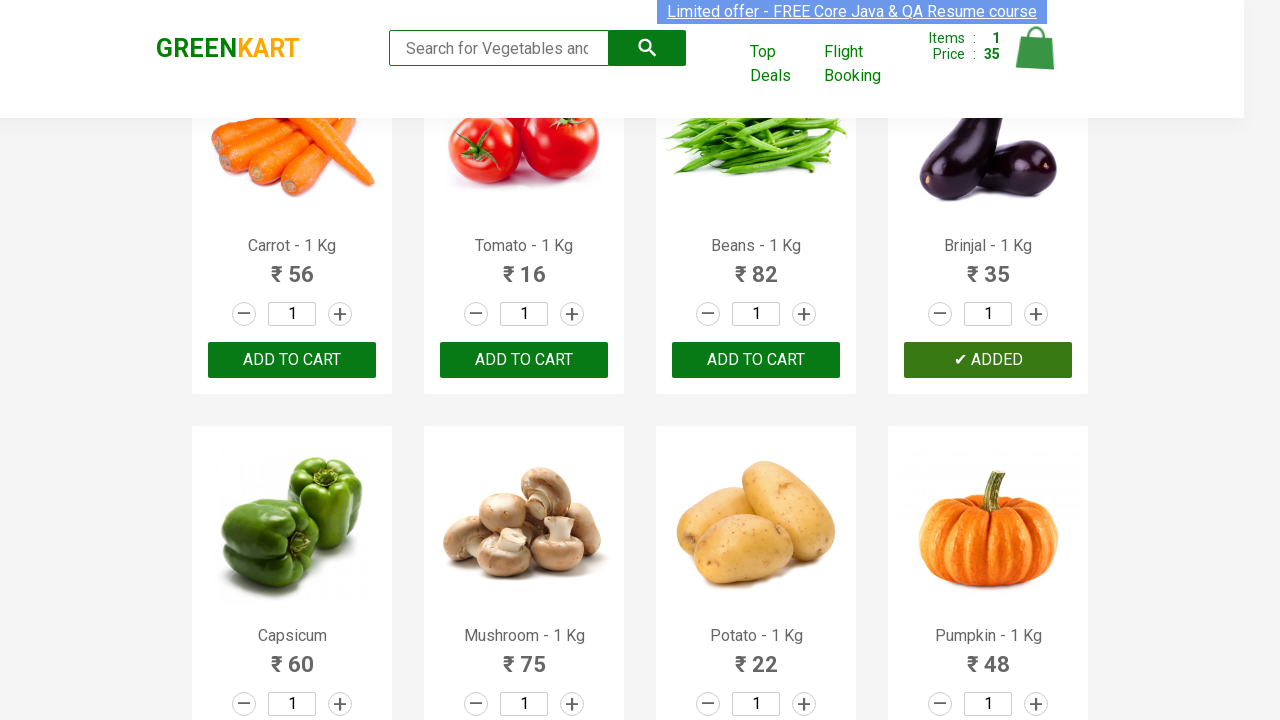

Clicked cart icon to view cart at (1036, 59) on .cart-icon
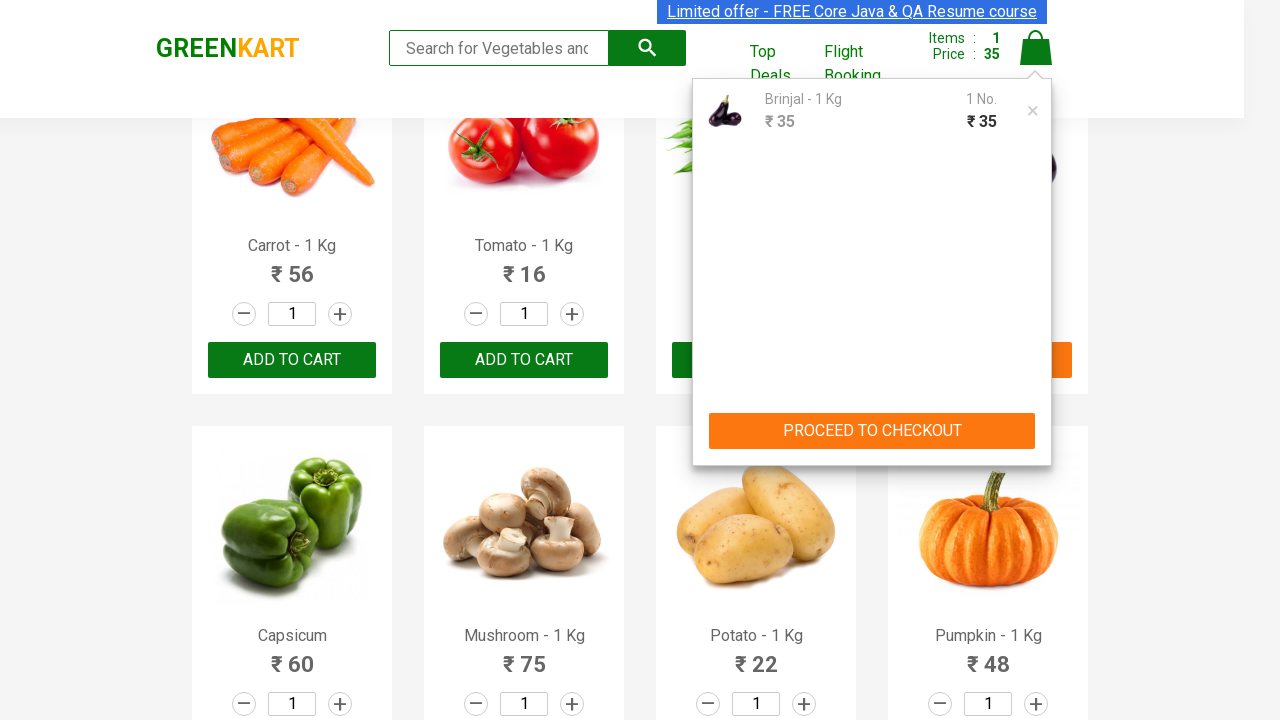

Clicked 'PROCEED TO CHECKOUT' button at (872, 431) on internal:text="PROCEED TO CHECKOUT"i
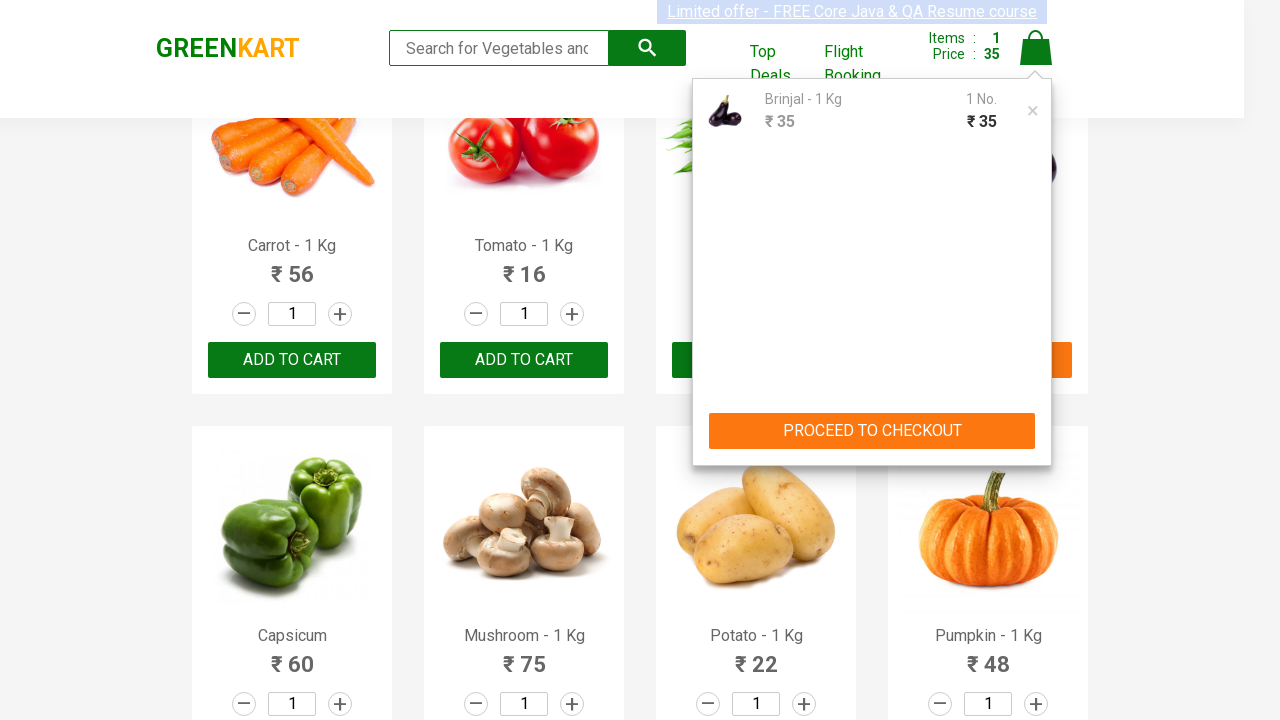

Checkout page loaded and 'Place Order' button is visible
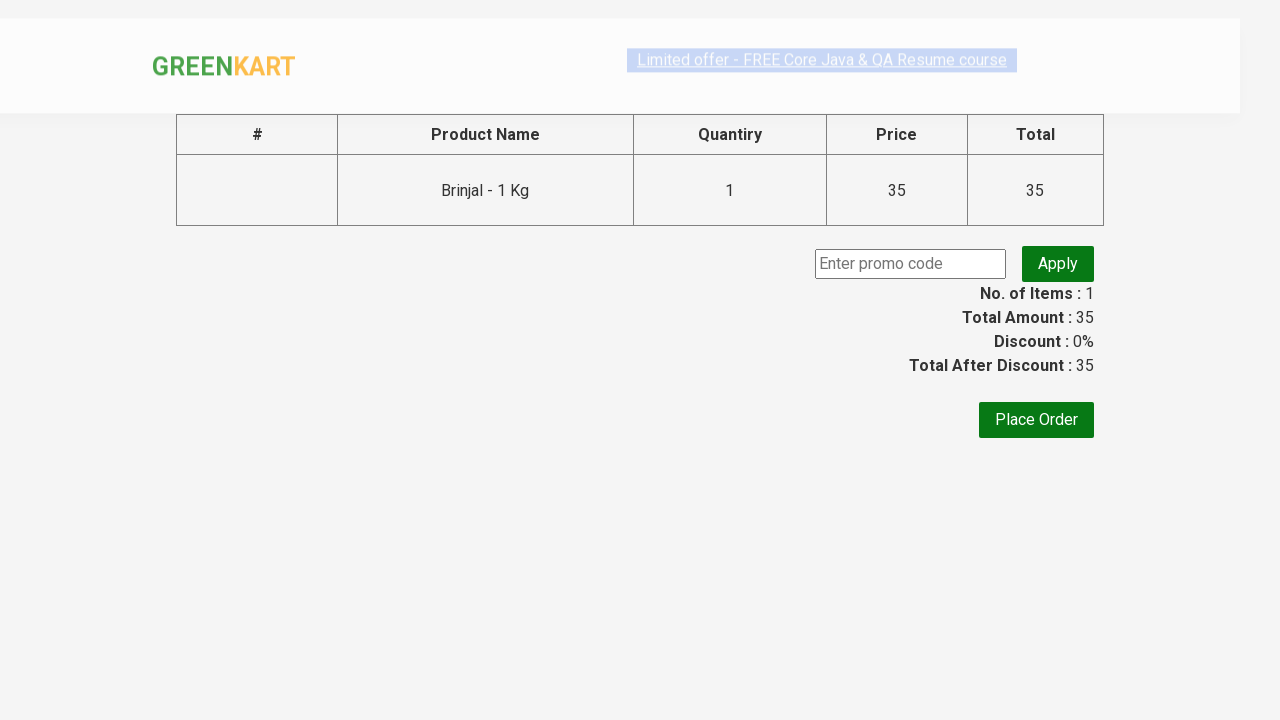

Navigated back in browser history using go_back()
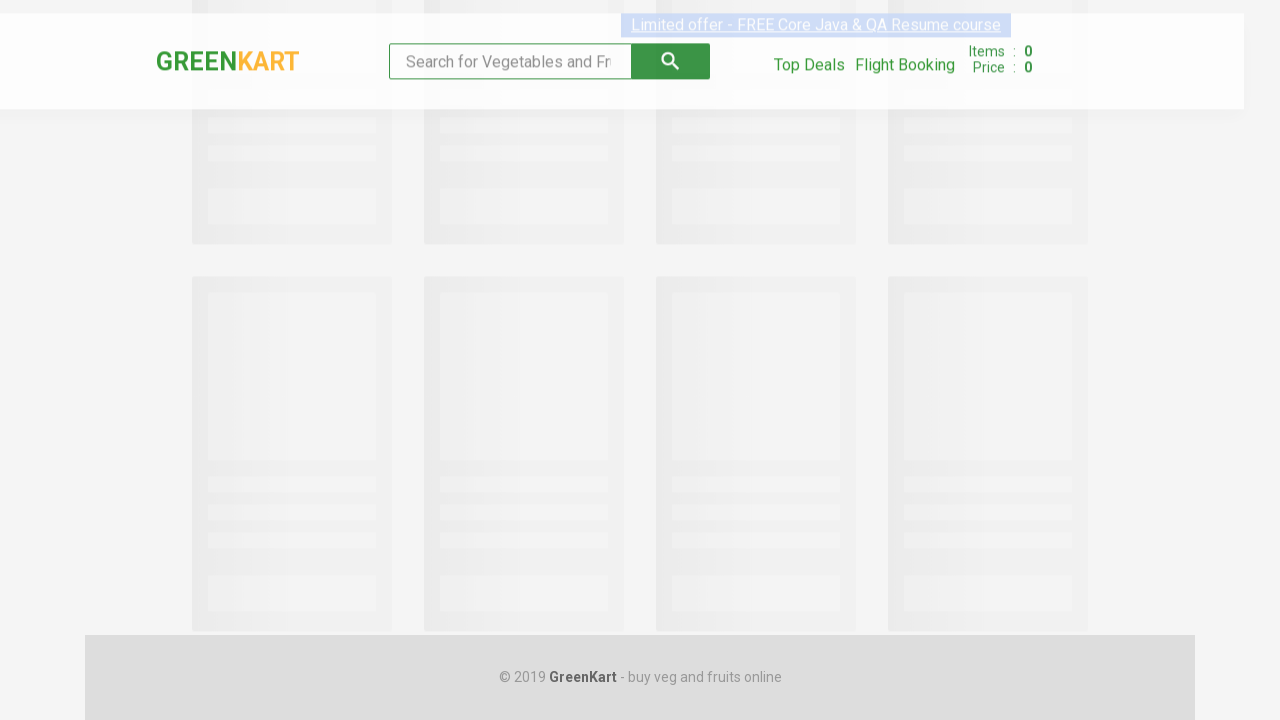

Navigated forward in browser history using go_forward()
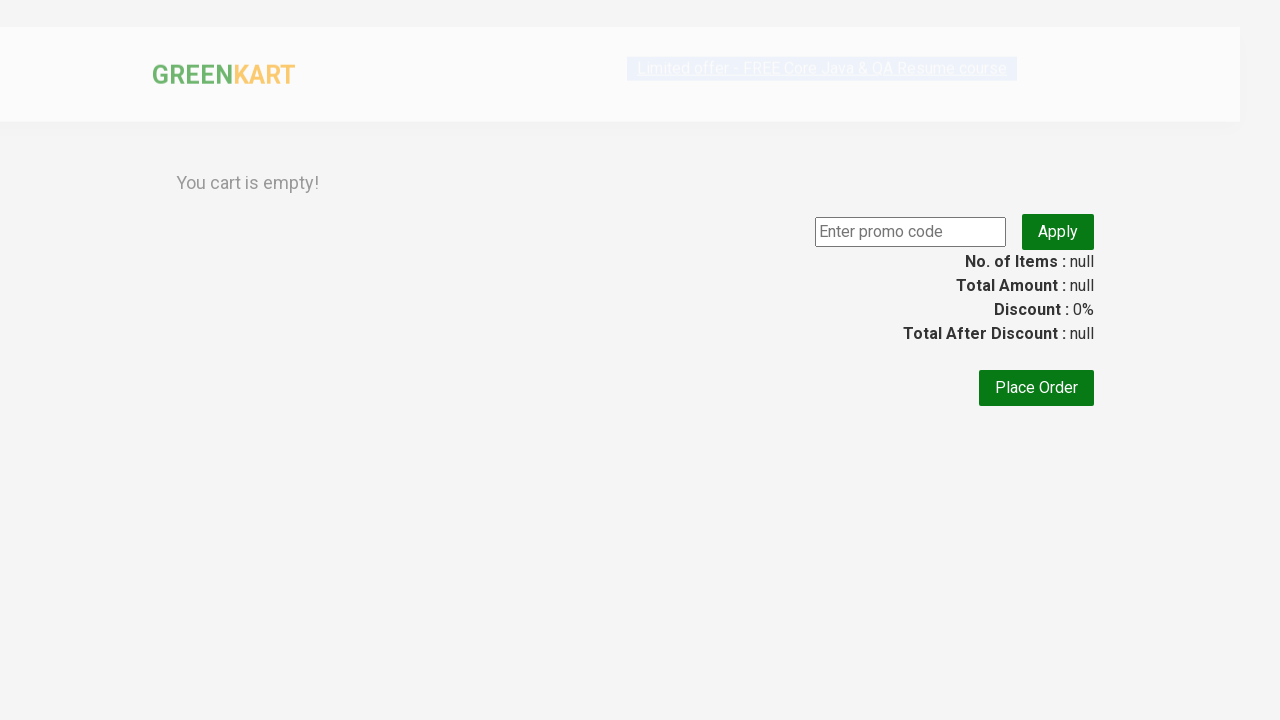

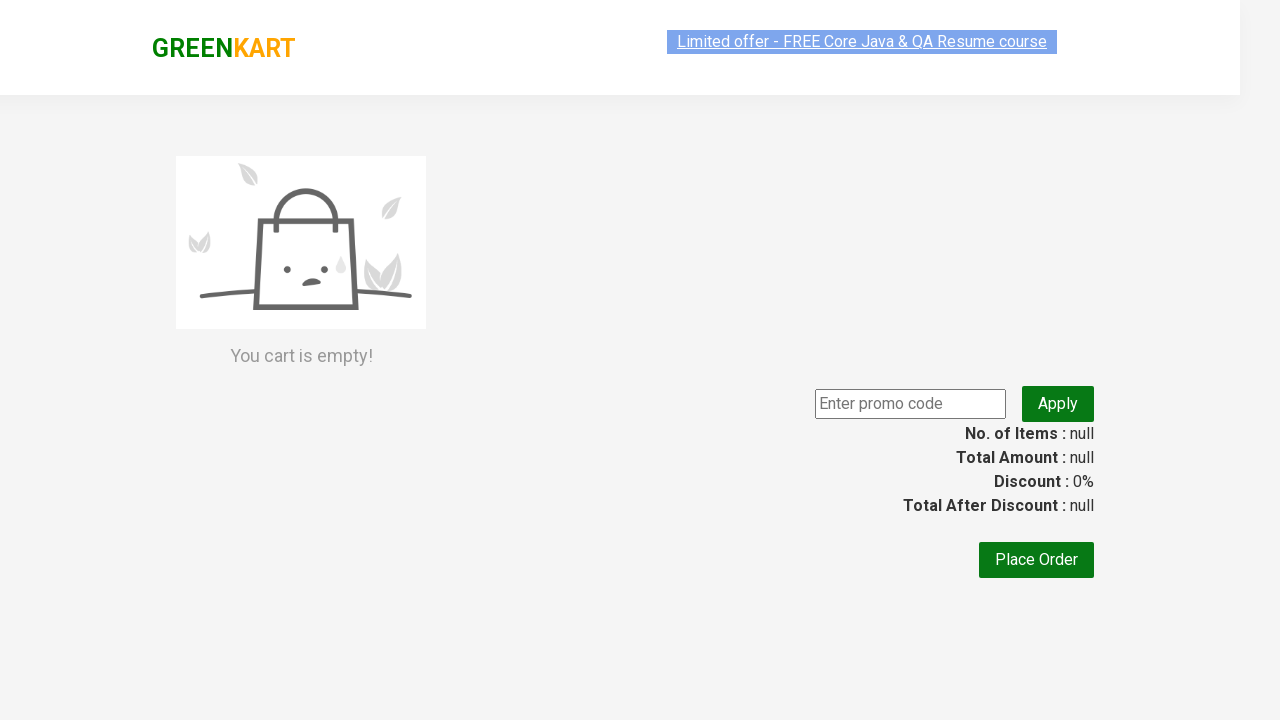